Navigates to the Sauce Labs guinea pig test page and verifies that the page title equals "I am a page title - Sauce Labs"

Starting URL: https://saucelabs.com/test/guinea-pig

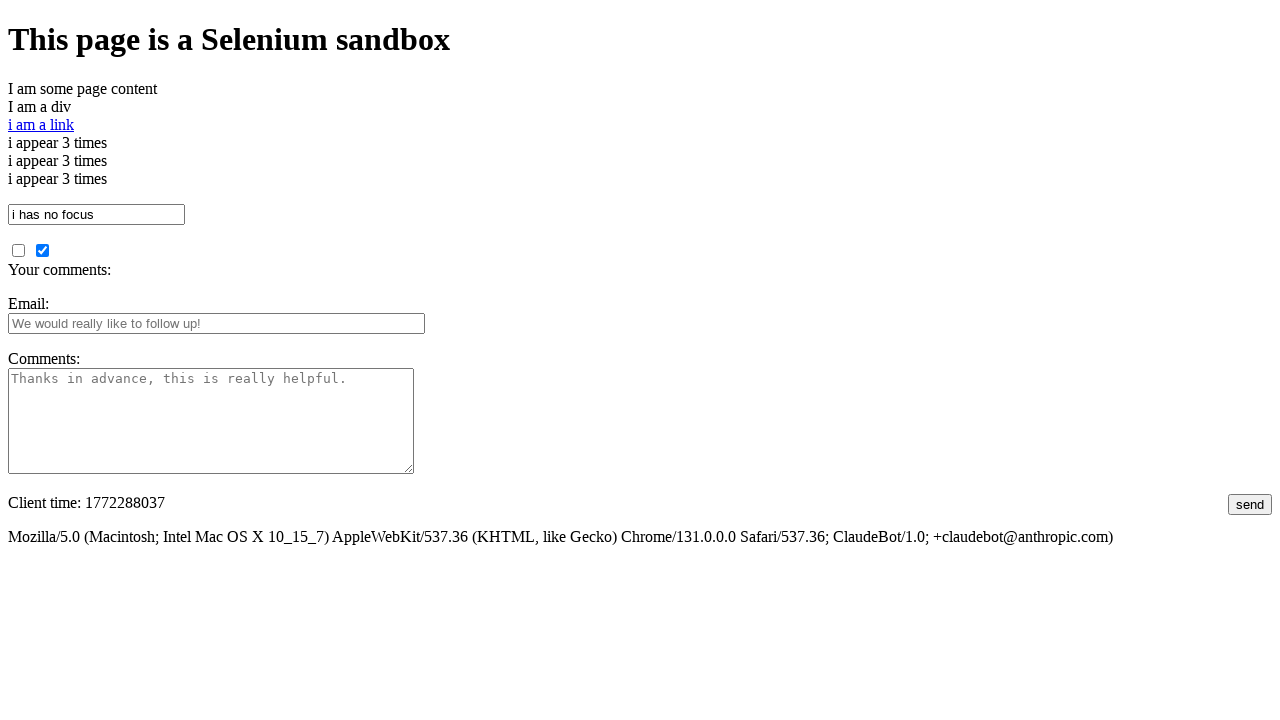

Navigated to Sauce Labs guinea pig test page
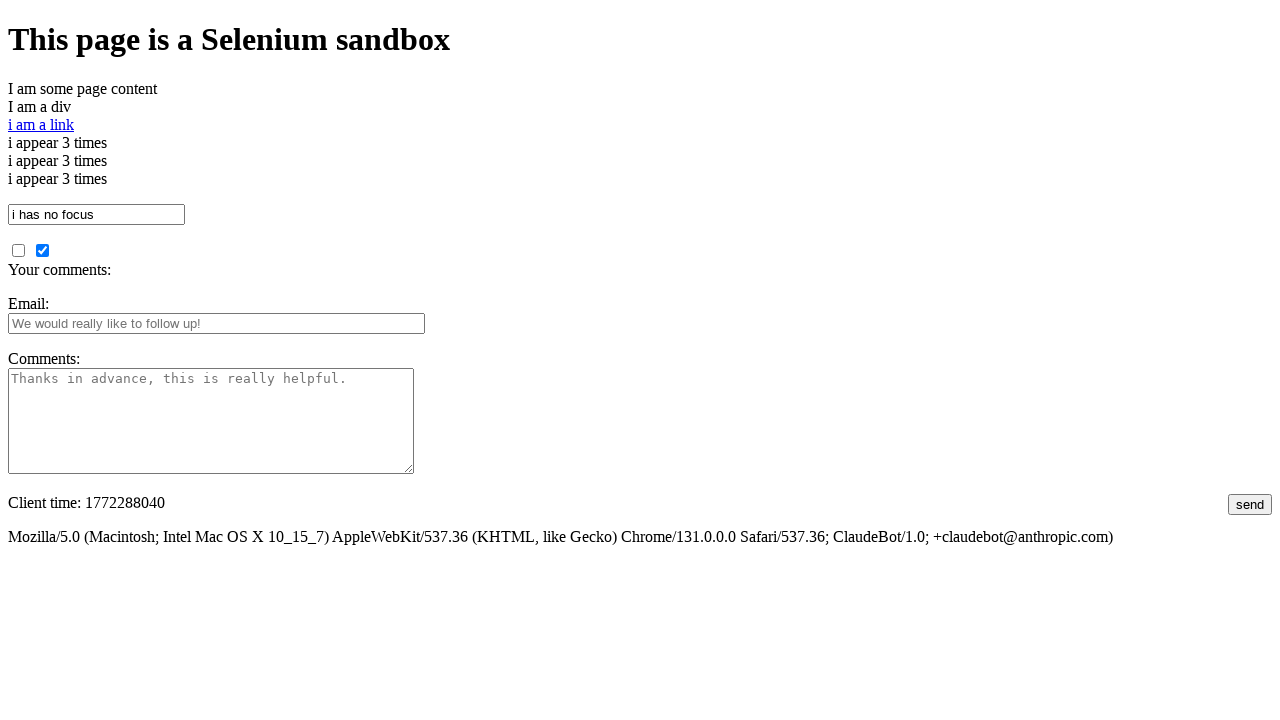

Verified page title equals 'I am a page title - Sauce Labs'
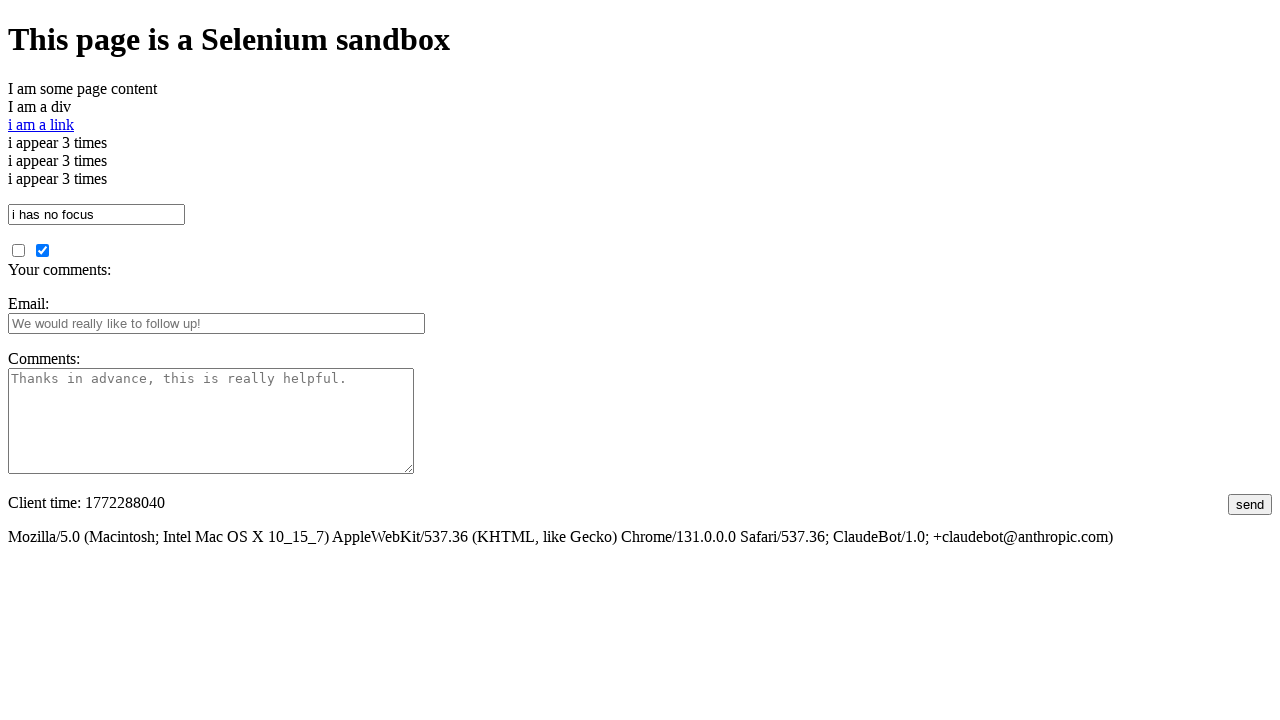

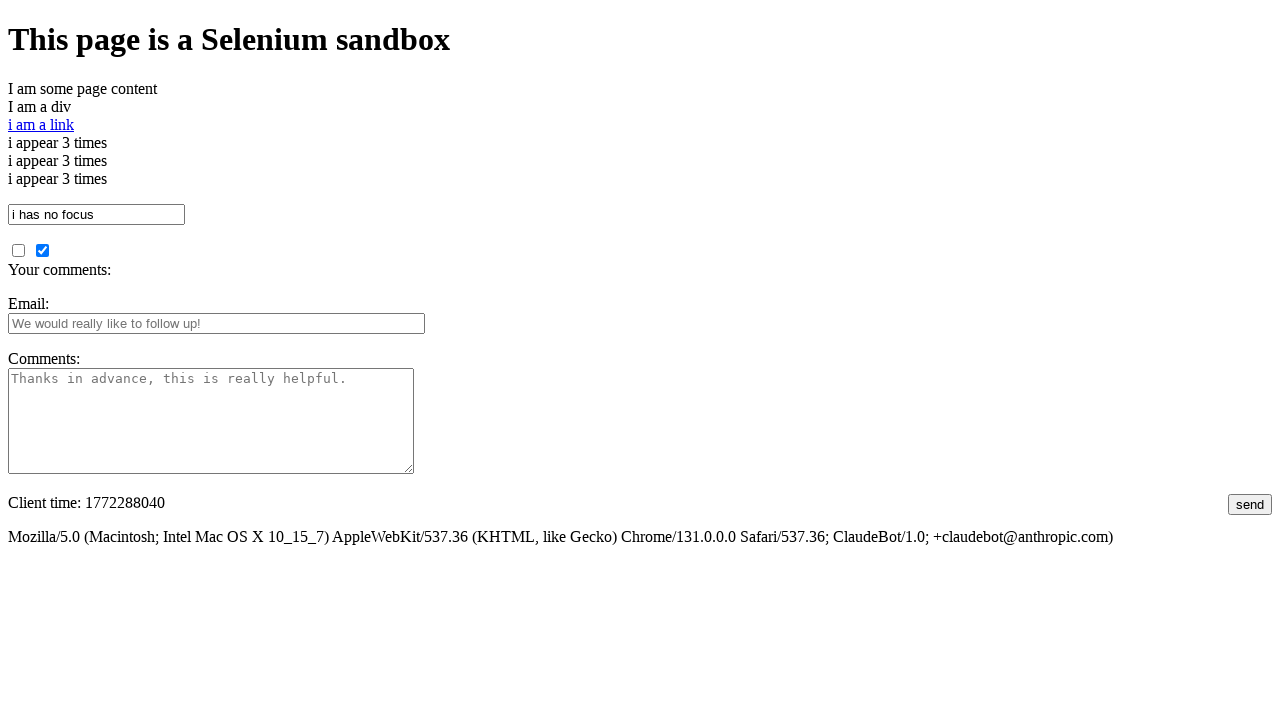